Tests dynamic content loading by clicking a start button and waiting for "Hello World!" text to appear in the finish element.

Starting URL: https://the-internet.herokuapp.com/dynamic_loading/1

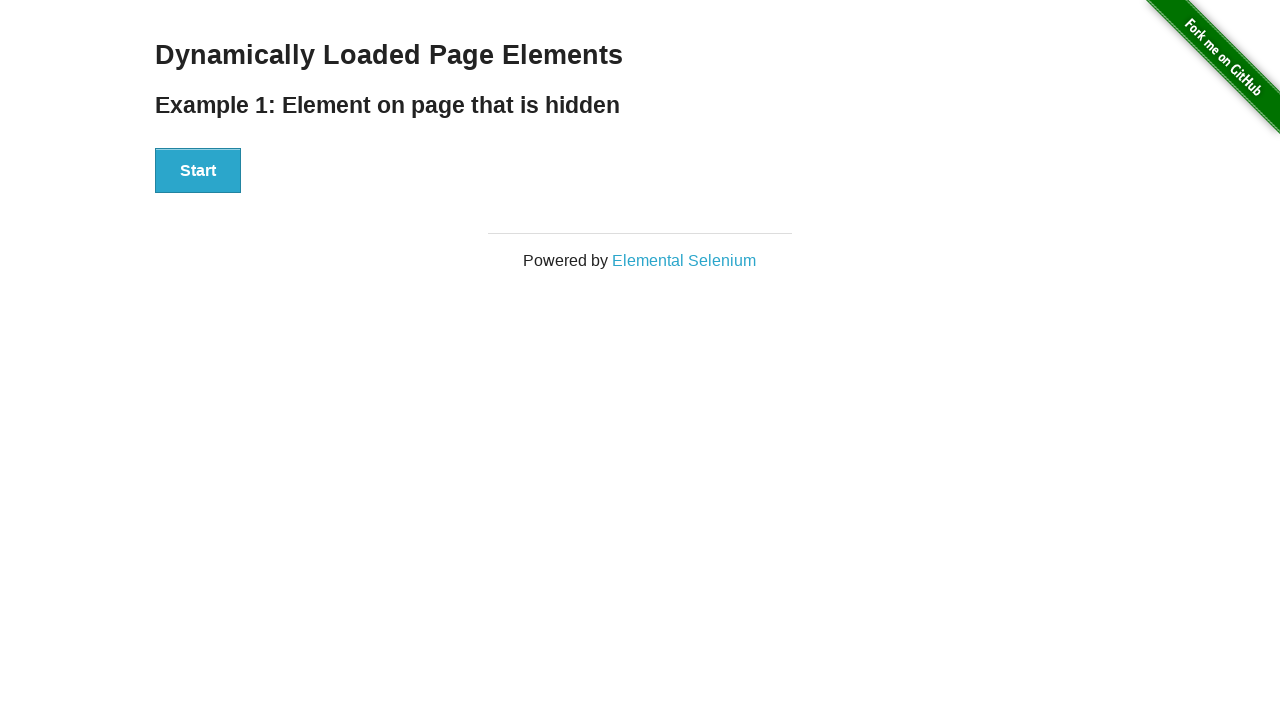

Clicked start button to trigger dynamic content loading at (198, 171) on #start > button
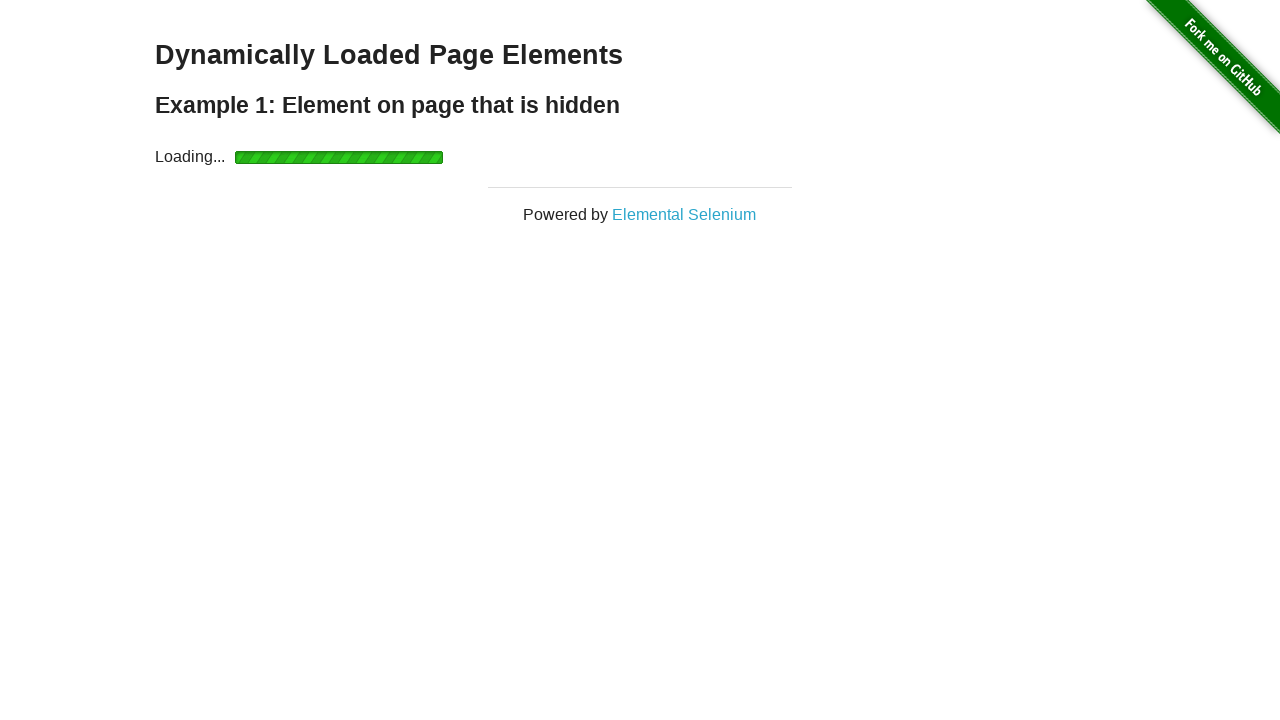

Waited for 'Hello World!' text to appear in finish element
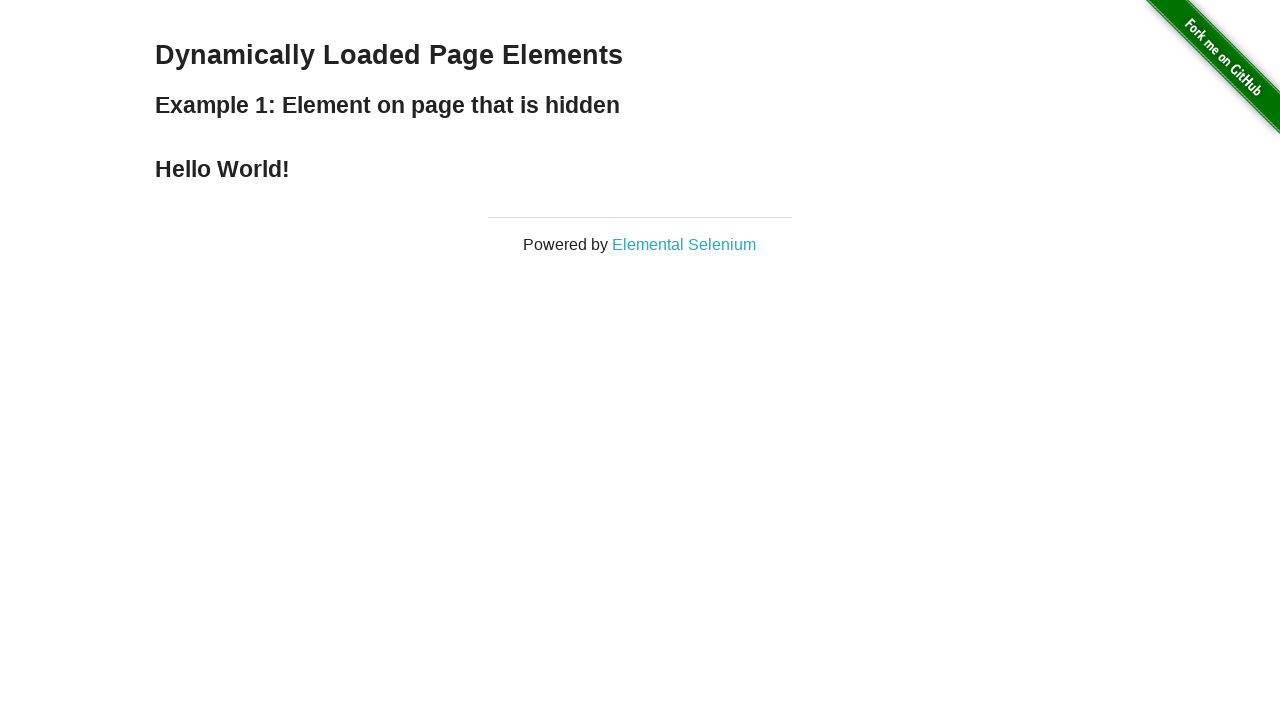

Verified text content: '
    Hello World!
  '
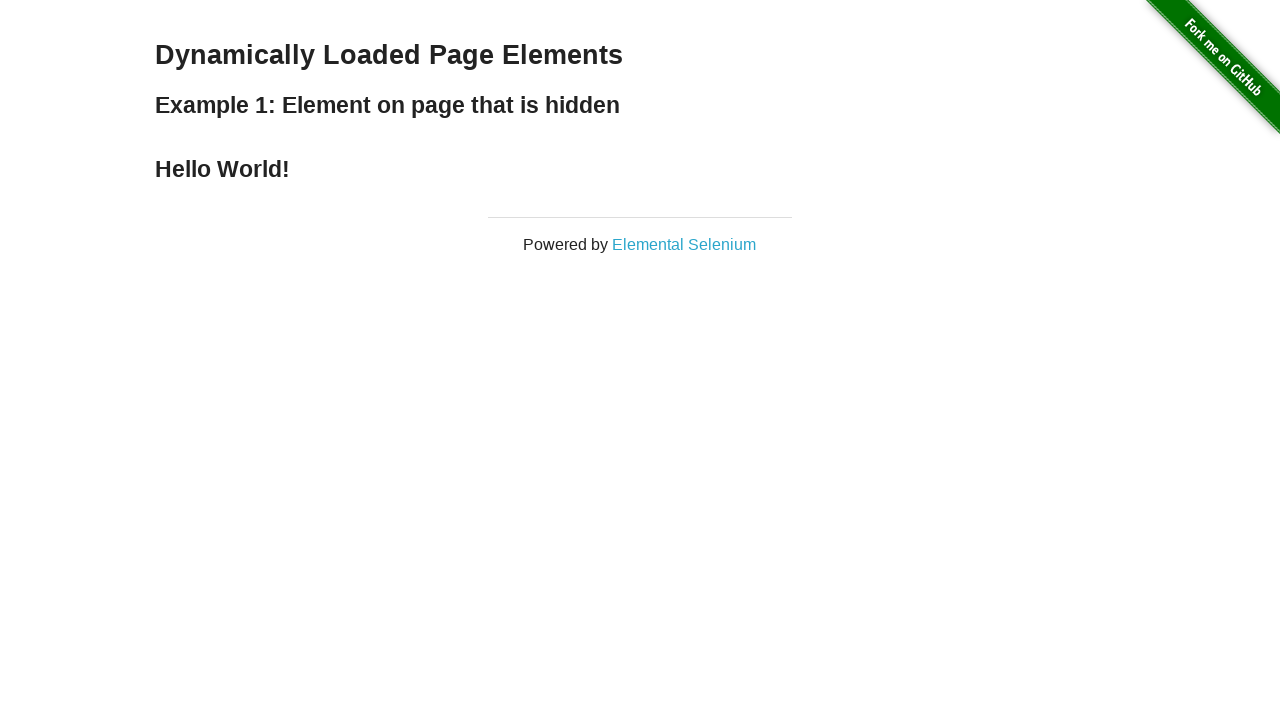

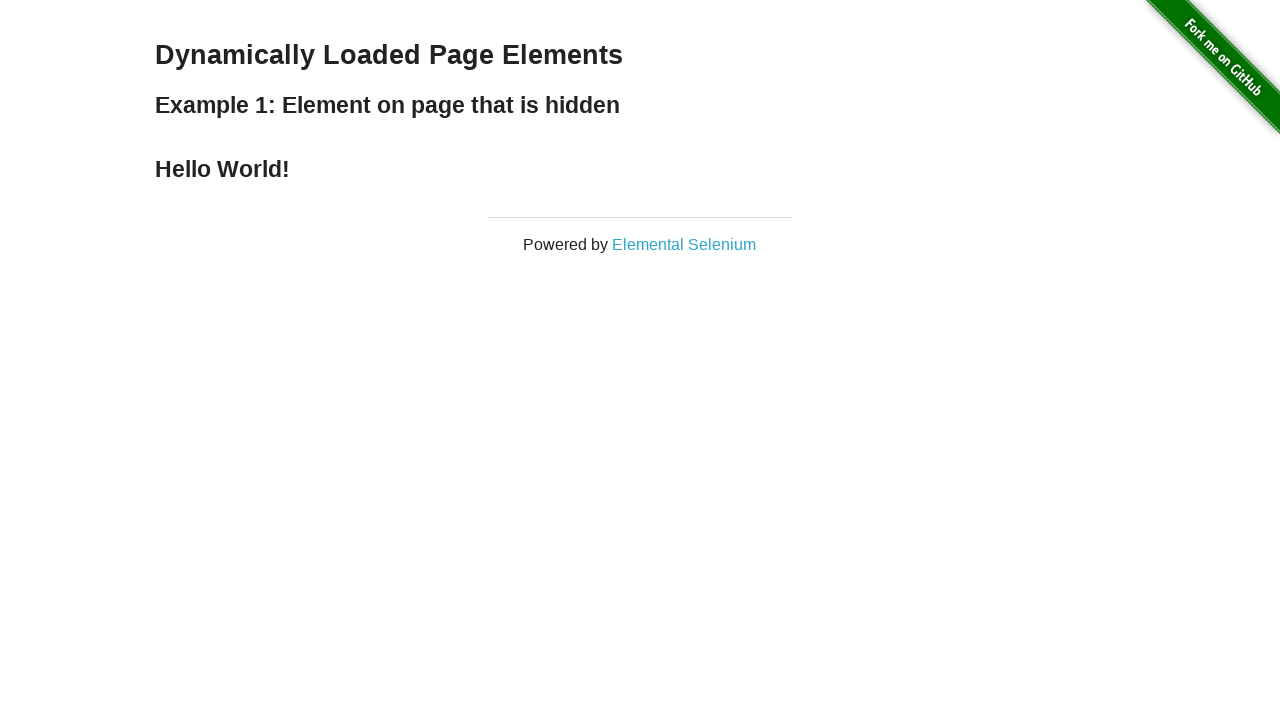